Navigates to the Adidas US shoes page and waits for it to load

Starting URL: https://www.adidas.com/us/shoes

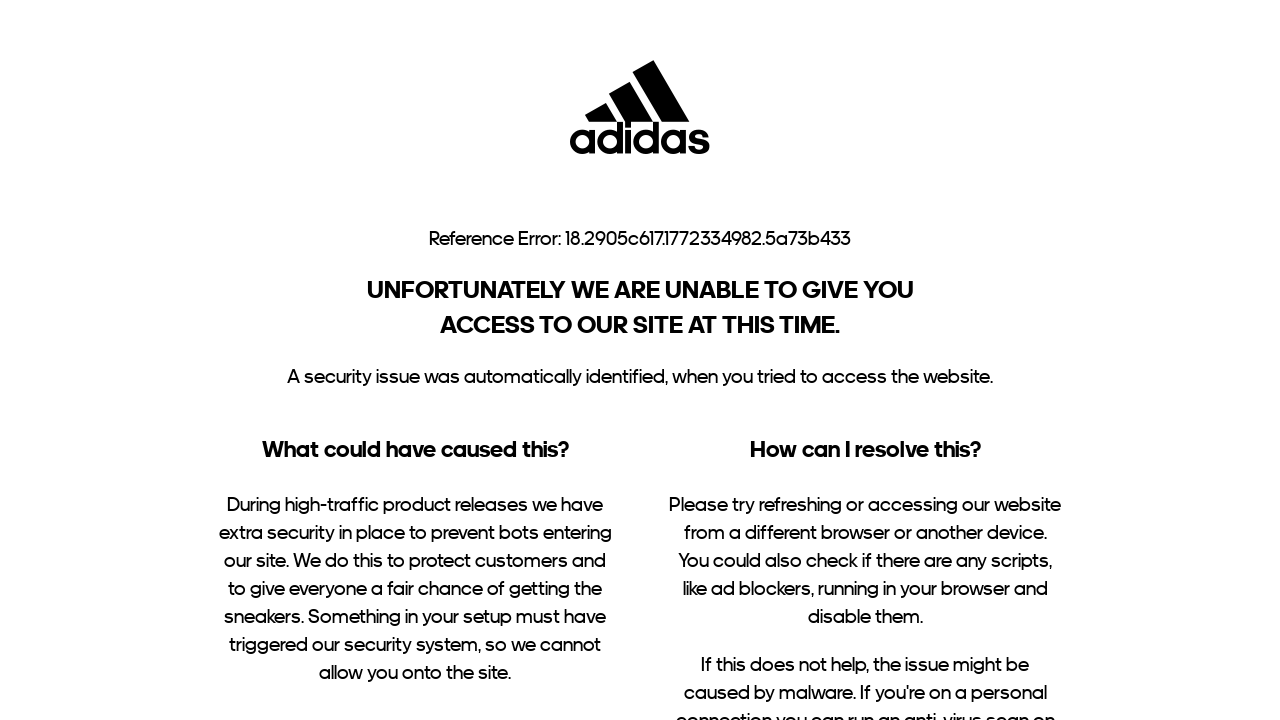

Navigated to Adidas US shoes page
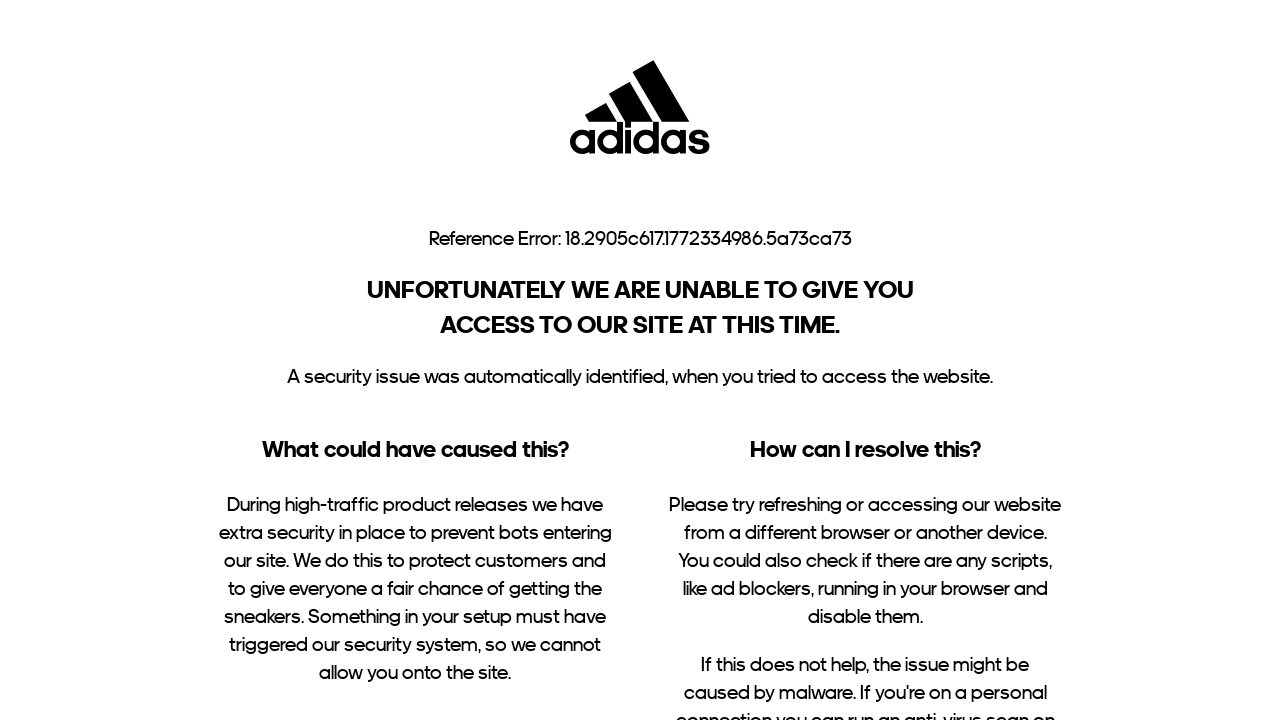

Shoes page DOM content loaded
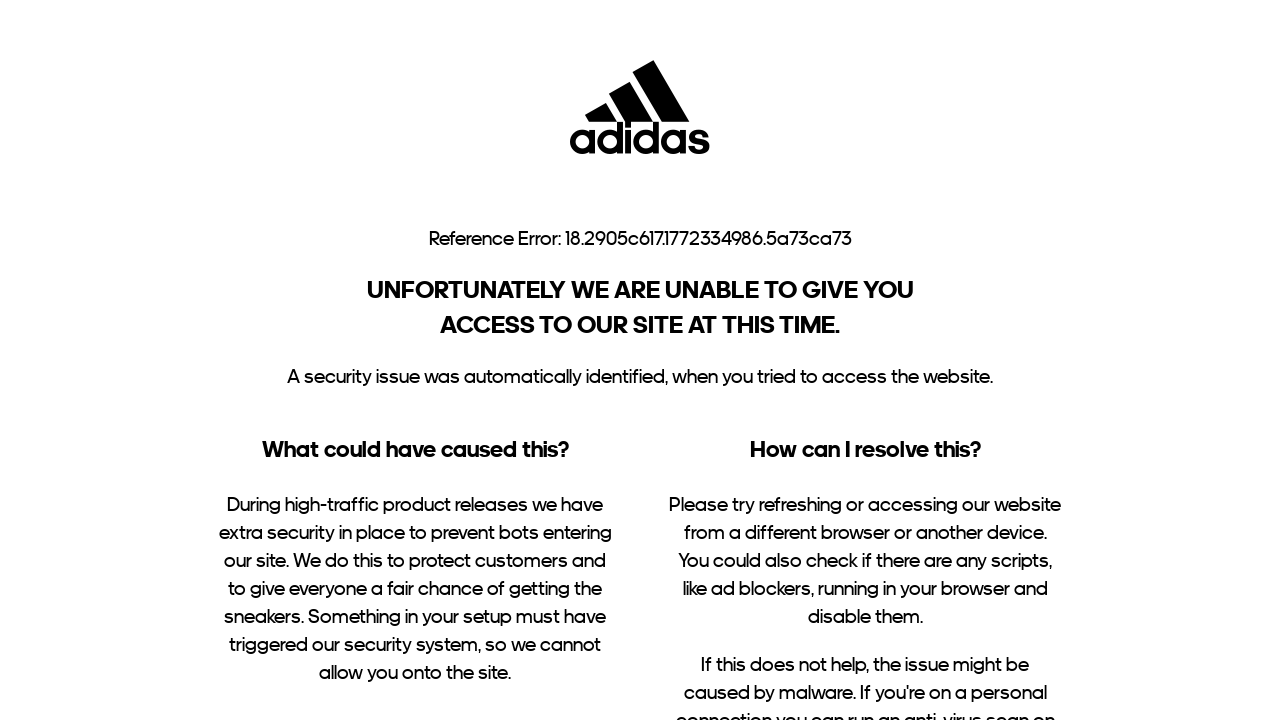

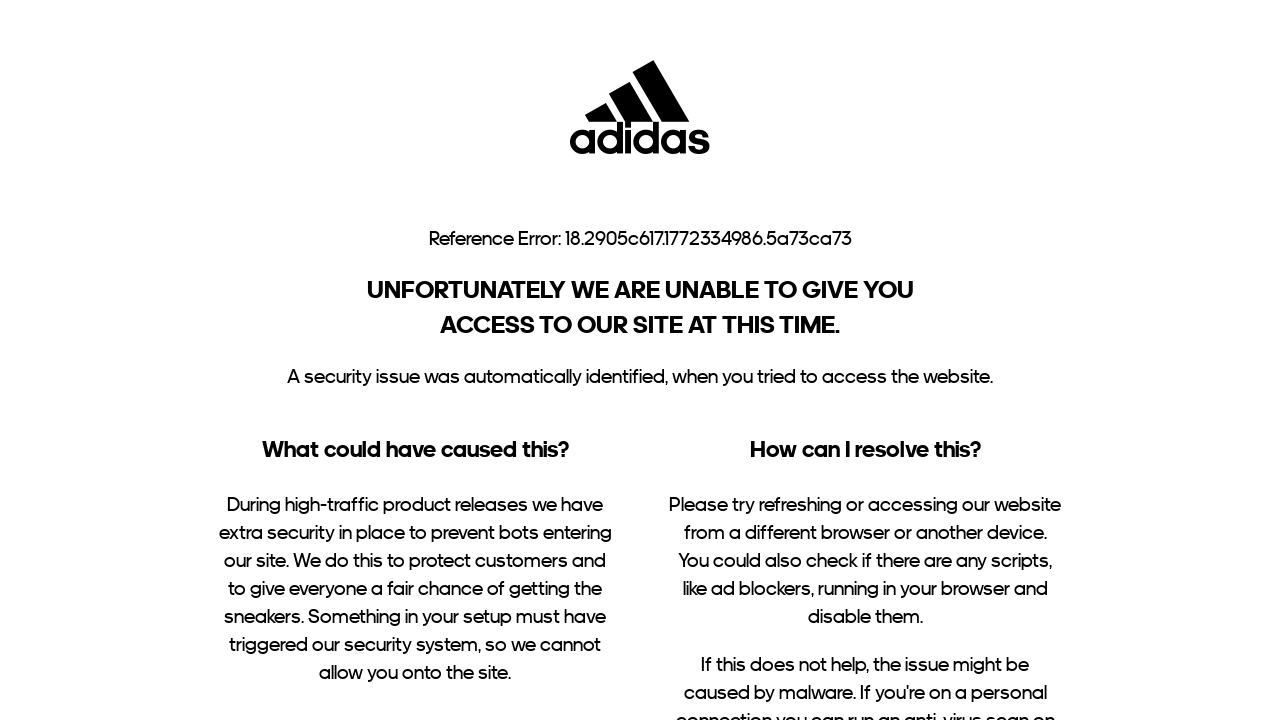